Navigates to anhtester.com and clicks on the "API Testing" section heading

Starting URL: https://anhtester.com

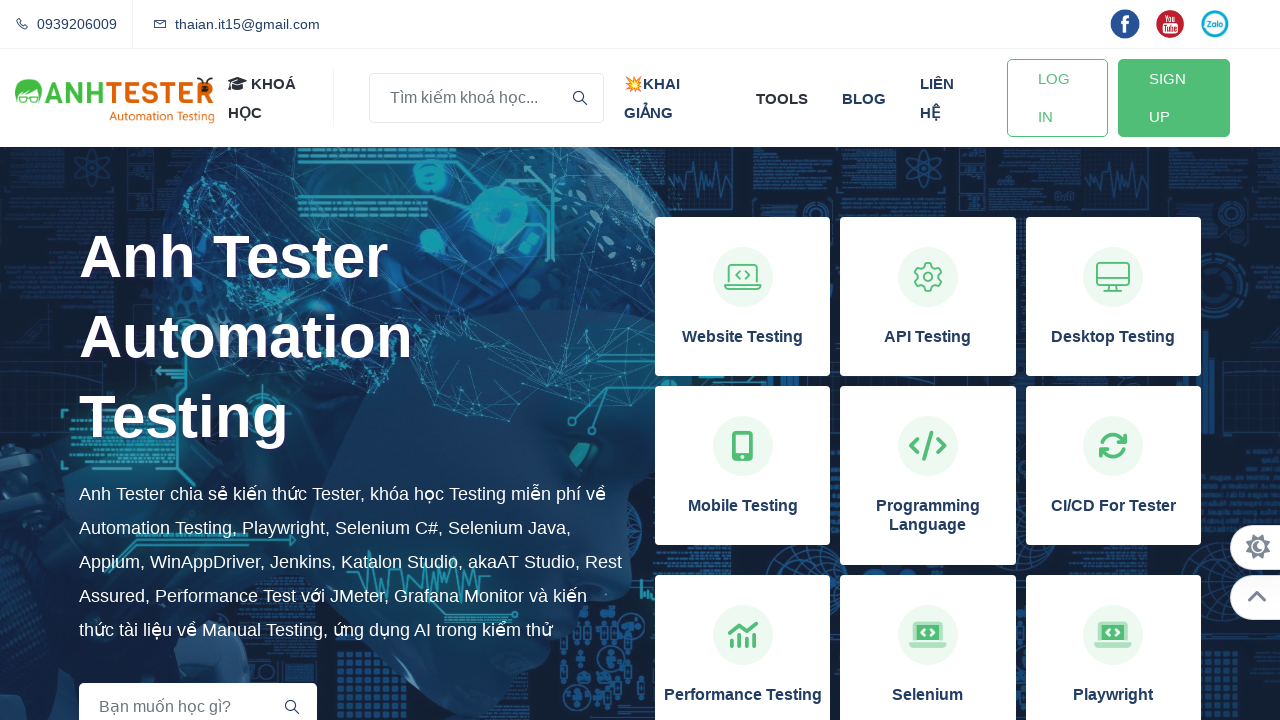

Waited for page to load (domcontentloaded state)
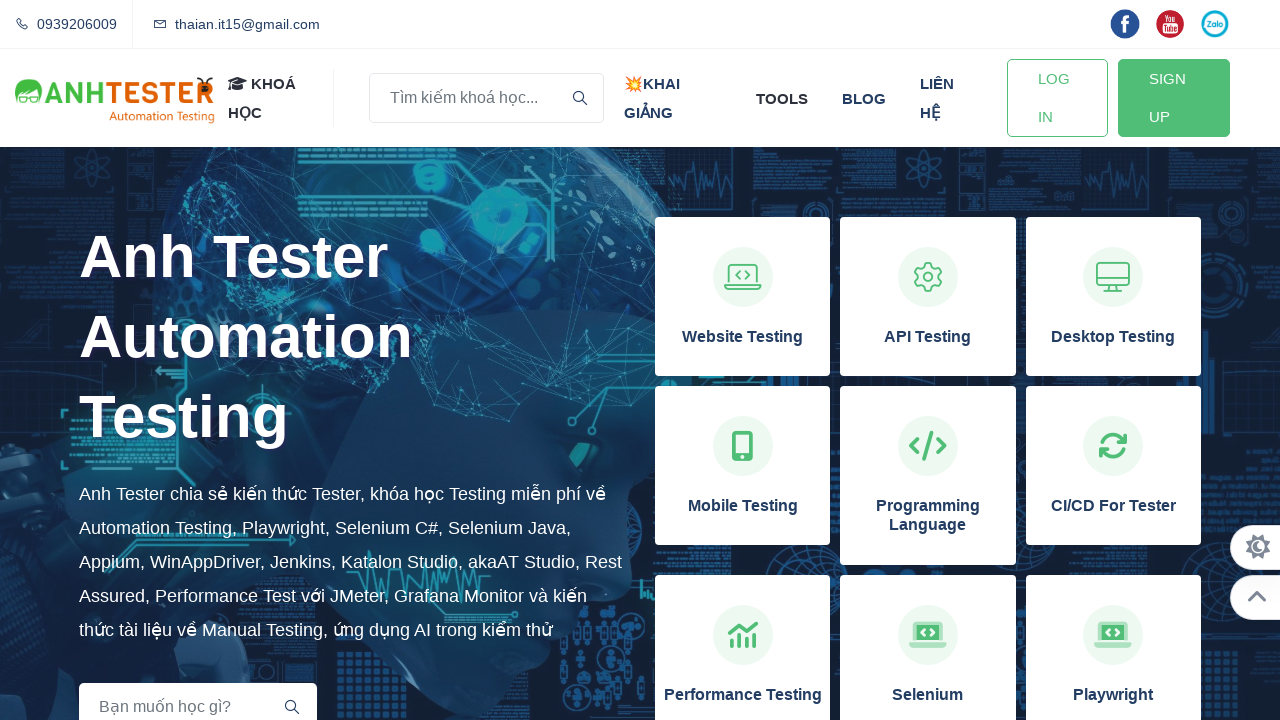

Clicked on the 'API Testing' section heading at (928, 337) on xpath=//h3[normalize-space()='API Testing']
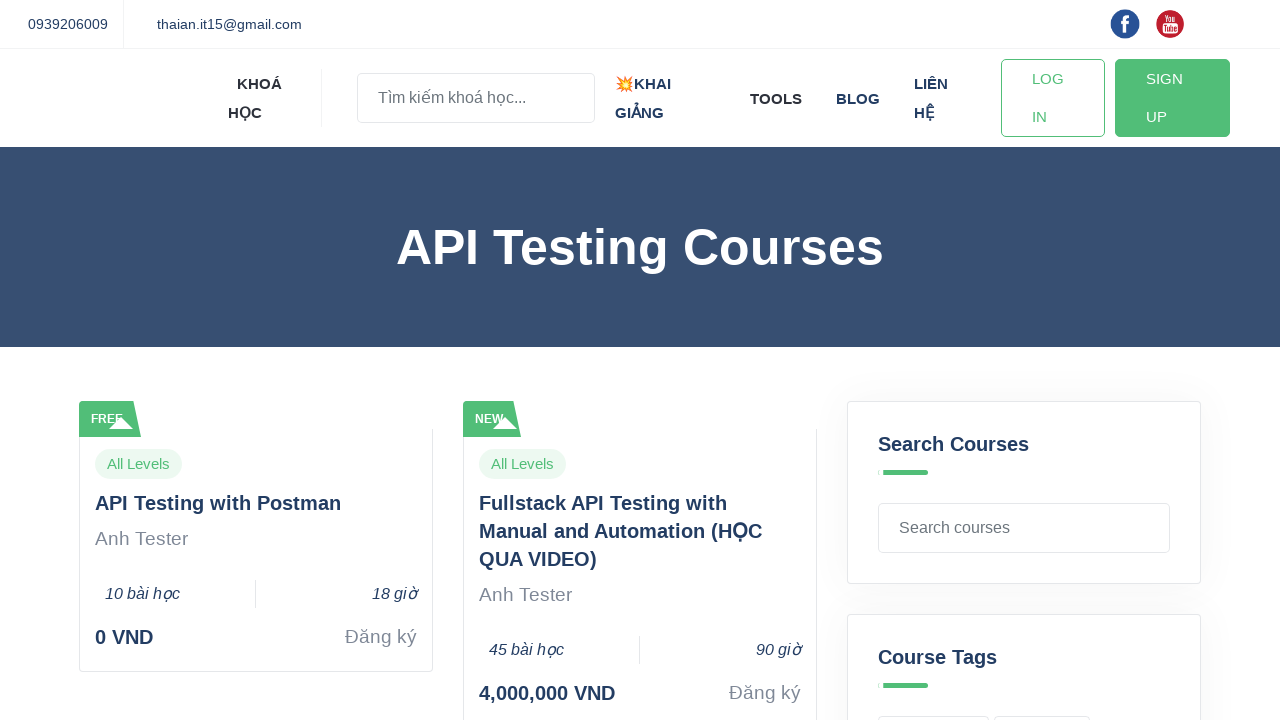

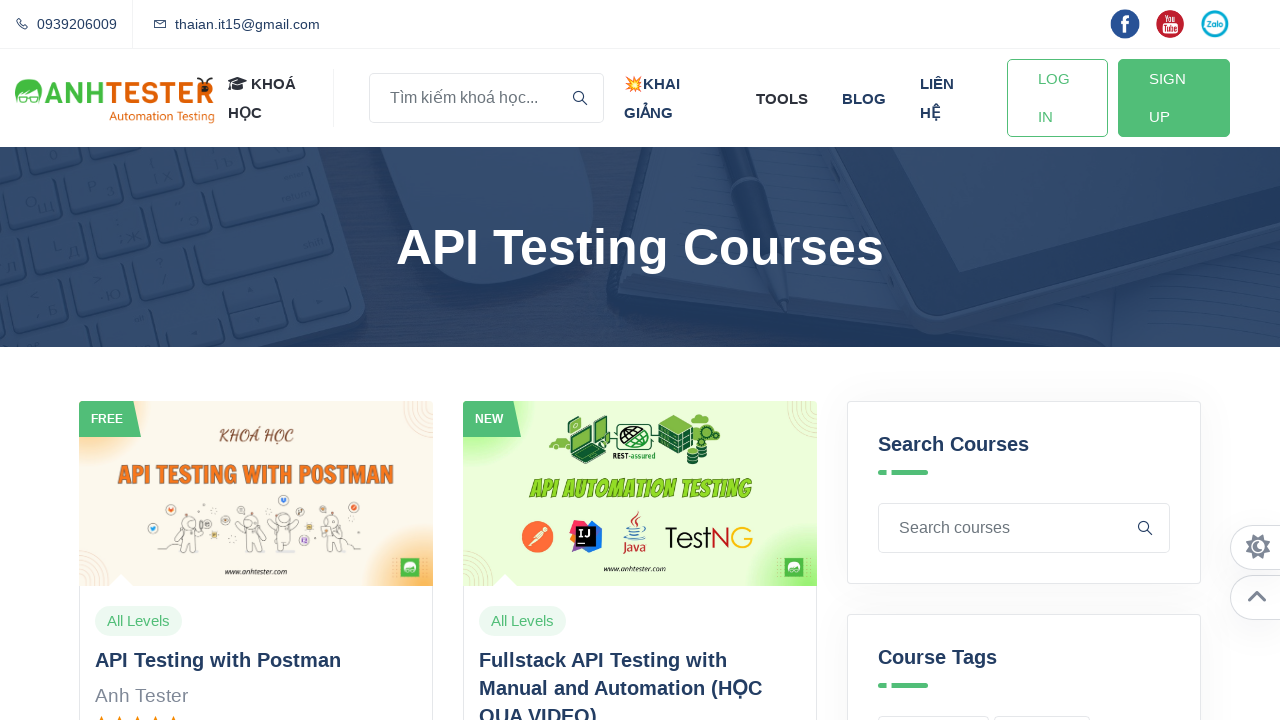